Demonstrates various XPath locator strategies by interacting with different elements on a practice automation page, including clicking radio buttons, checkboxes, and filling input fields using different XPath techniques.

Starting URL: https://rahulshettyacademy.com/AutomationPractice/

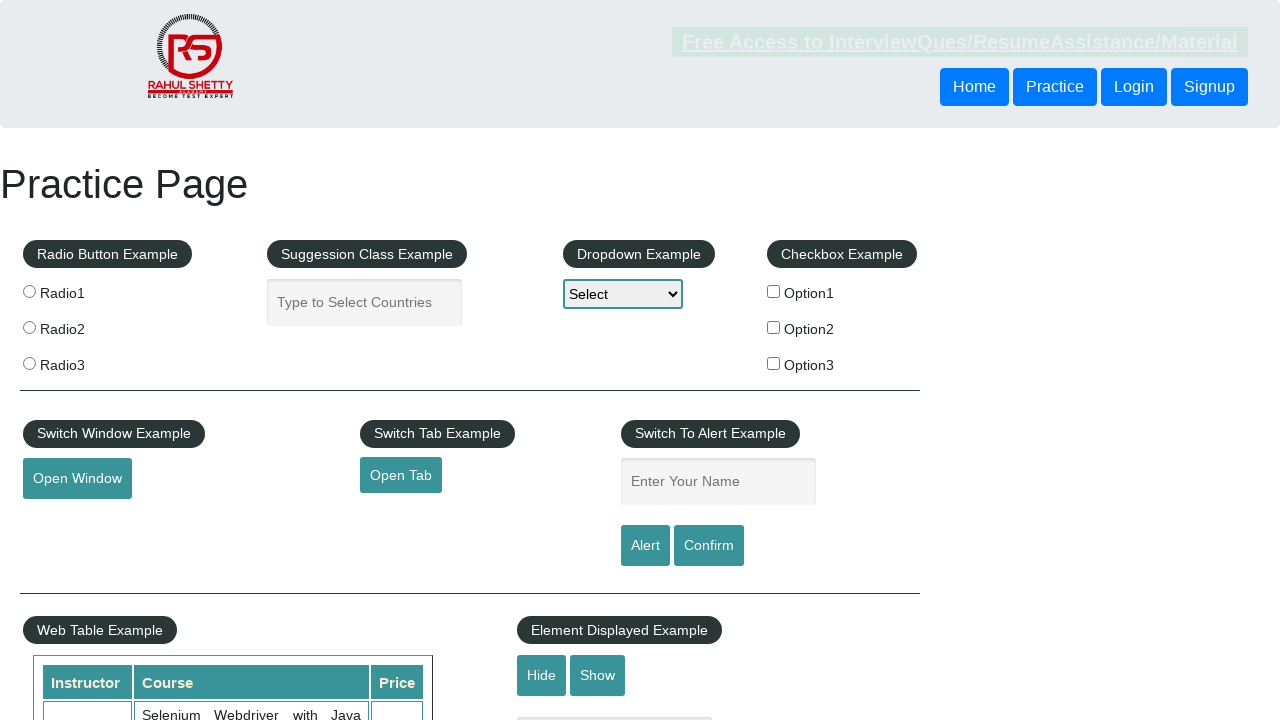

Navigated to practice automation page
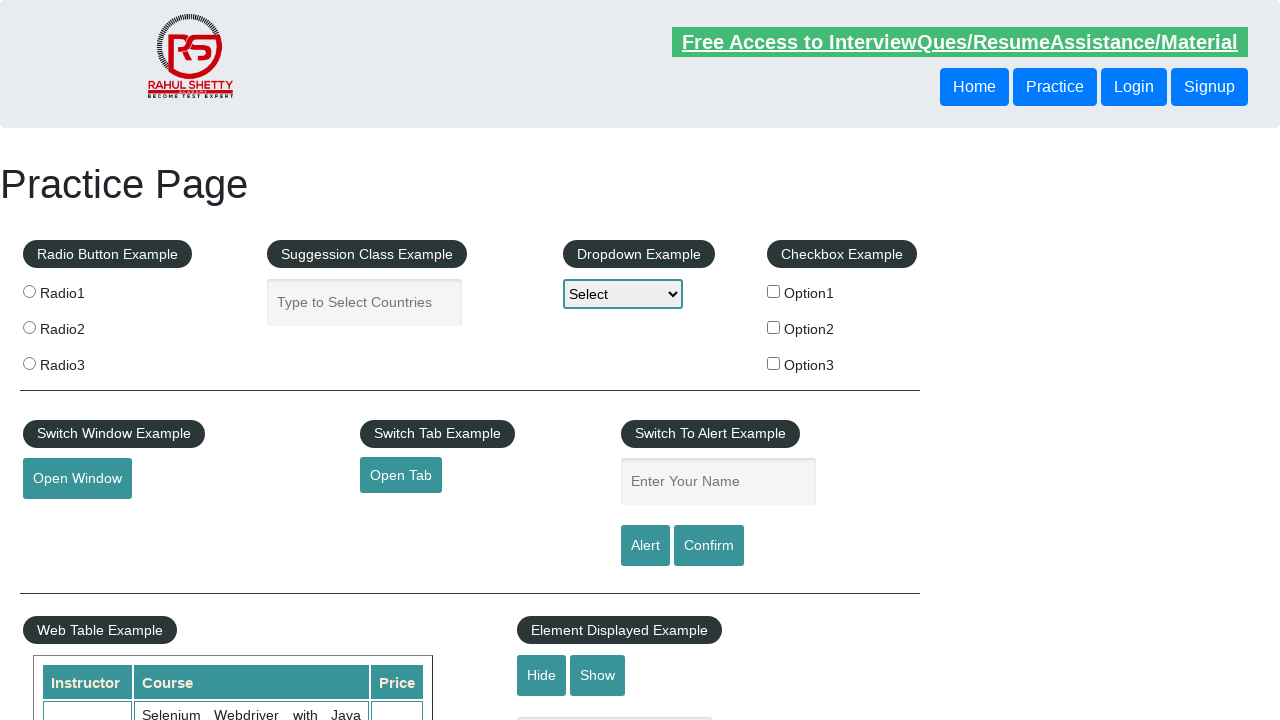

Retrieved page title using absolute XPath: Practice Page
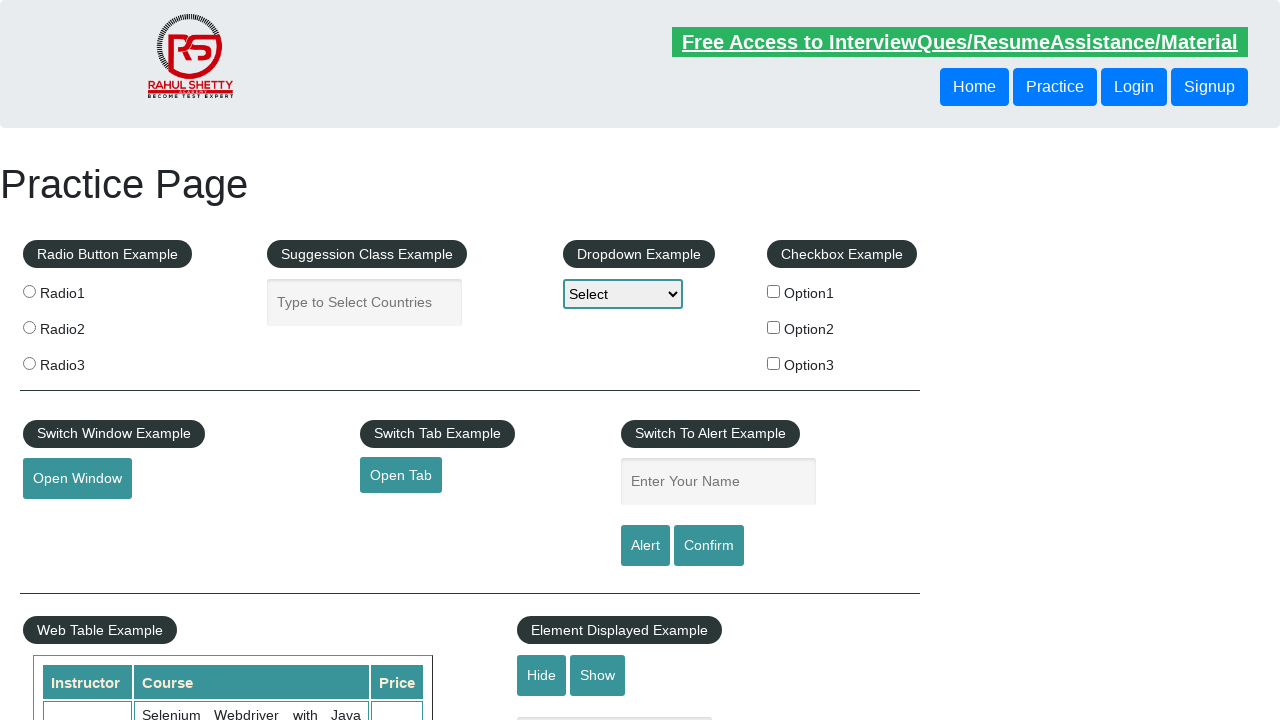

Clicked radio button using relative XPath with attribute selector at (29, 291) on xpath=//input[@value='radio1']
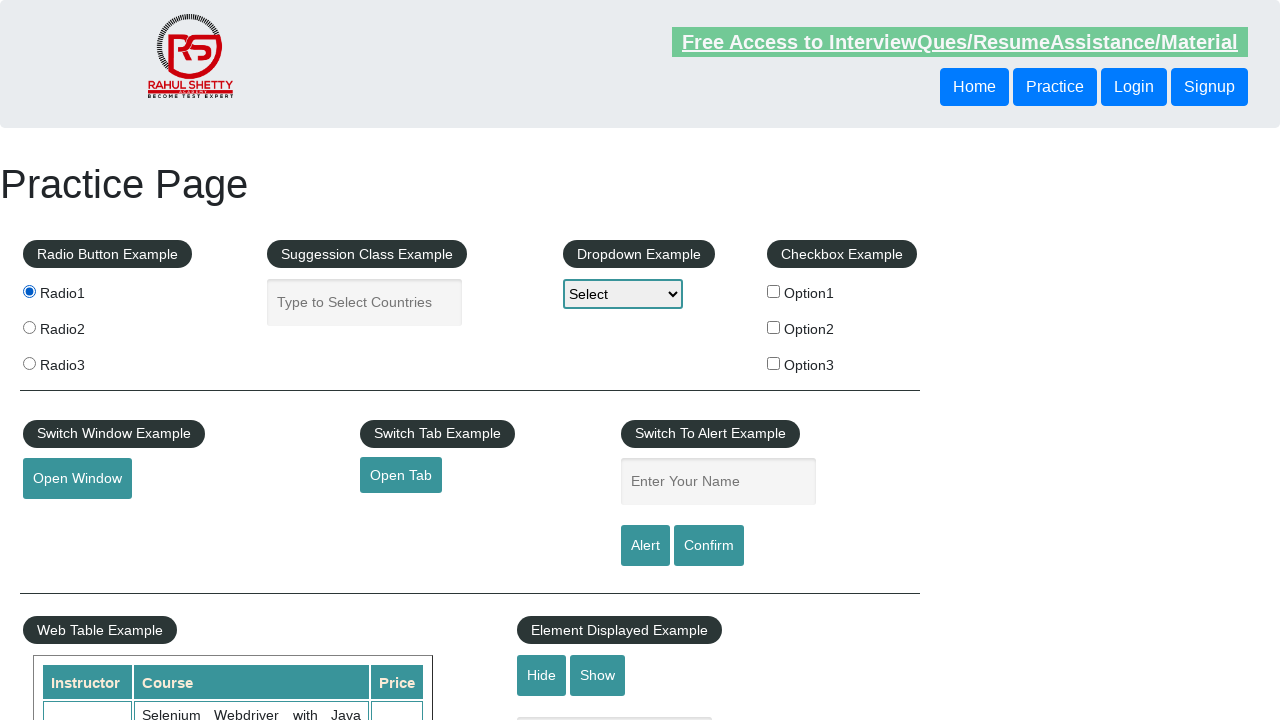

Retrieved text using XPath chaining: Suggession Class Example
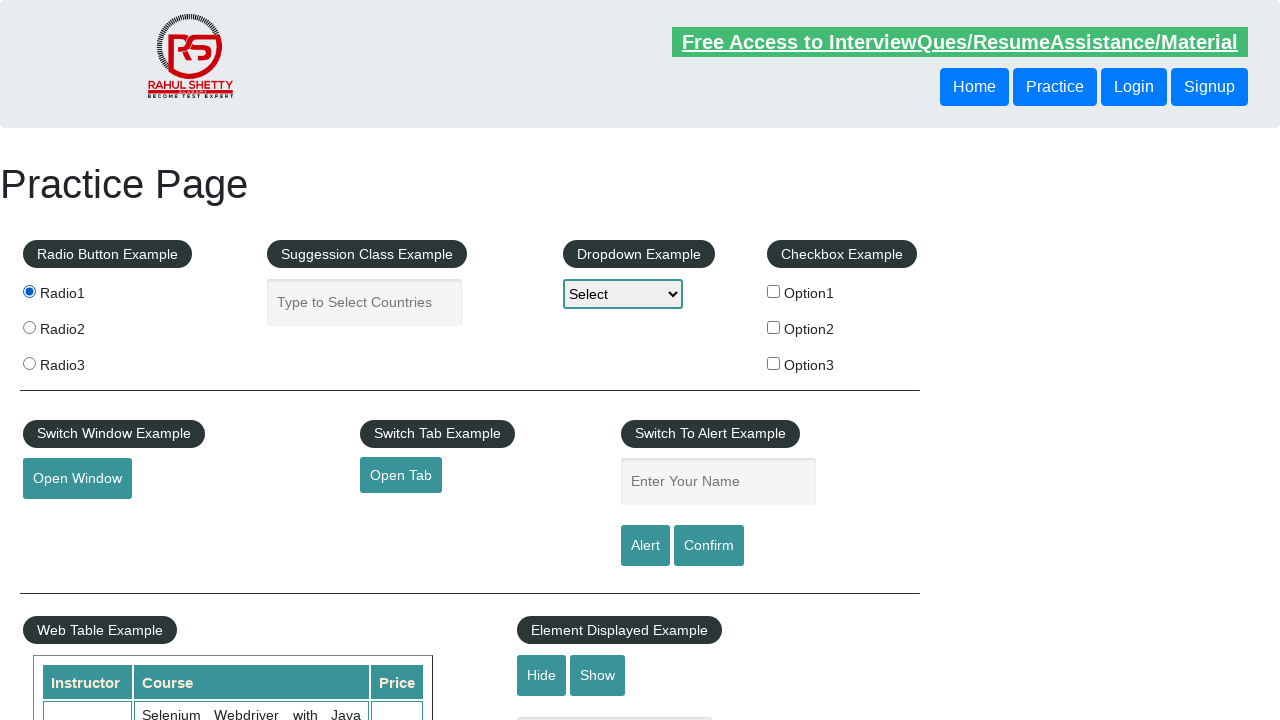

Filled input field with 'Bangladesh' using XPath contains selector on xpath=//input[contains(@class, 'ui-autocomplete-input')]
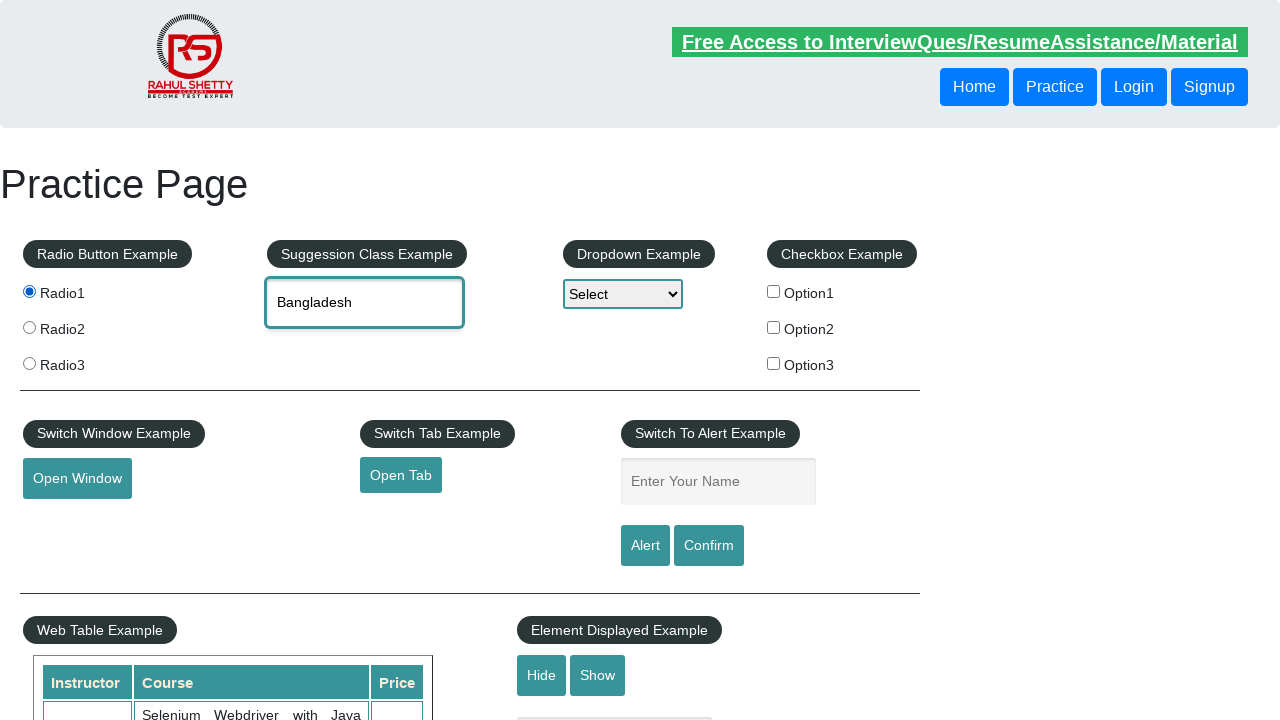

Clicked third radio button using XPath indexing at (29, 363) on xpath=(//input[@name='radioButton'])[3]
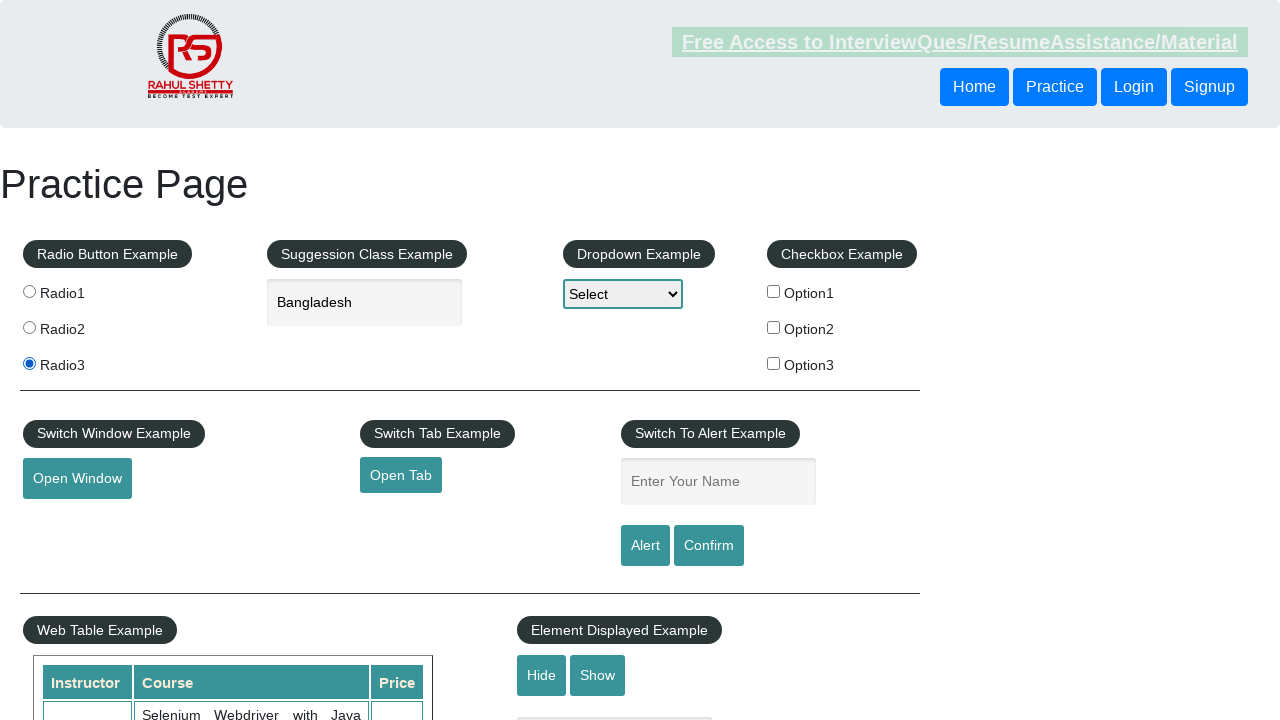

Retrieved option text using normalize-space XPath: 
                     Option2
                
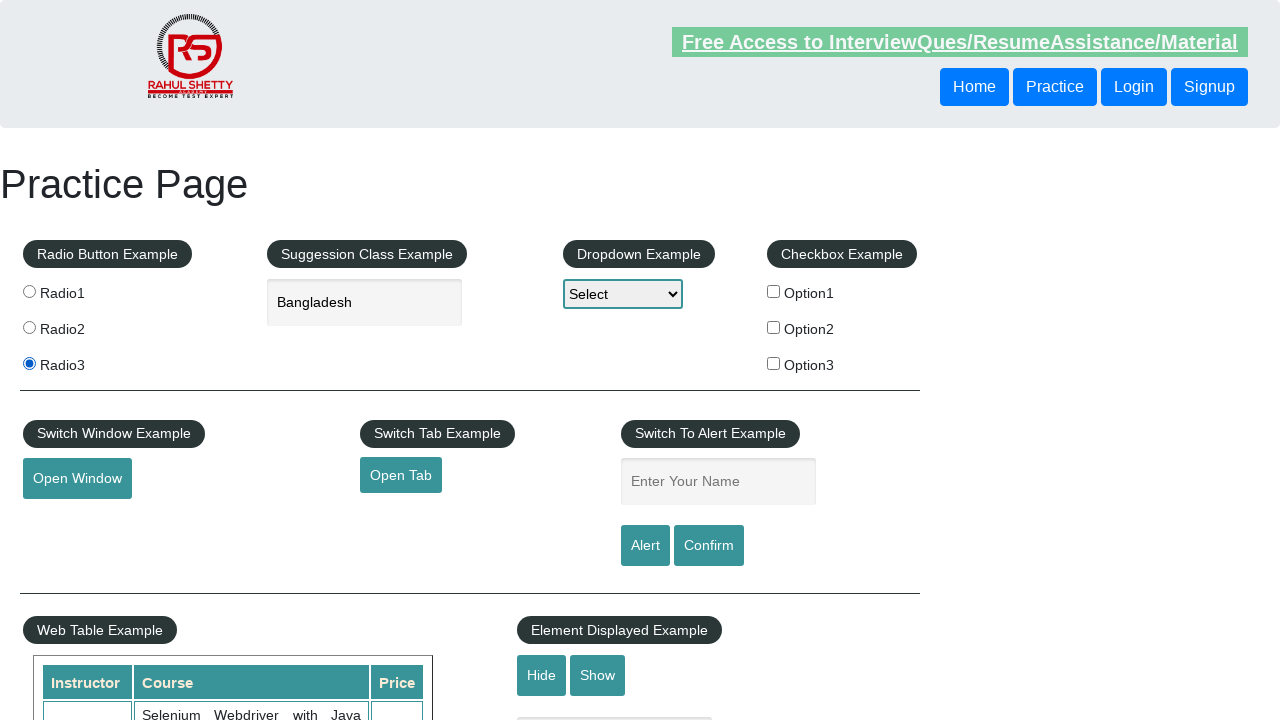

Clicked checkbox using XPath contains selector on value attribute at (774, 327) on xpath=//input[contains(@value, 'option2')]
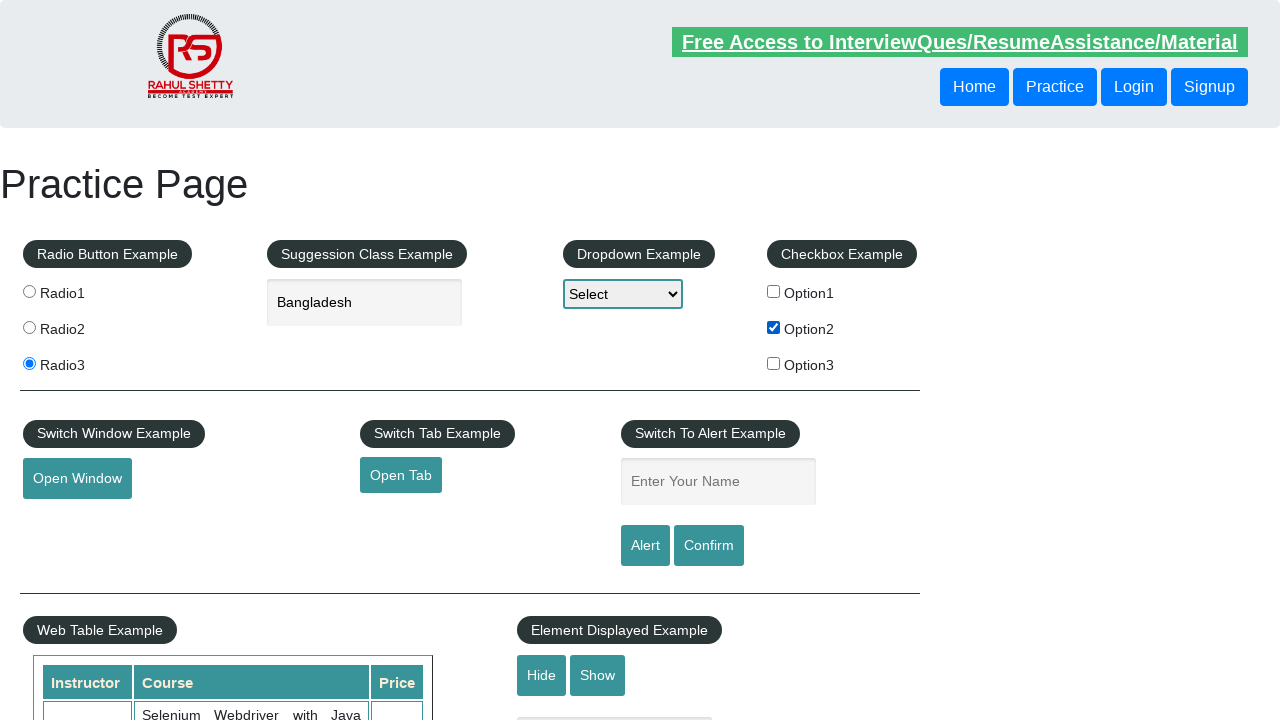

Clicked checkbox using XPath with AND operator combining multiple conditions at (774, 363) on xpath=//label//input[@type='checkbox' and @value='option3']
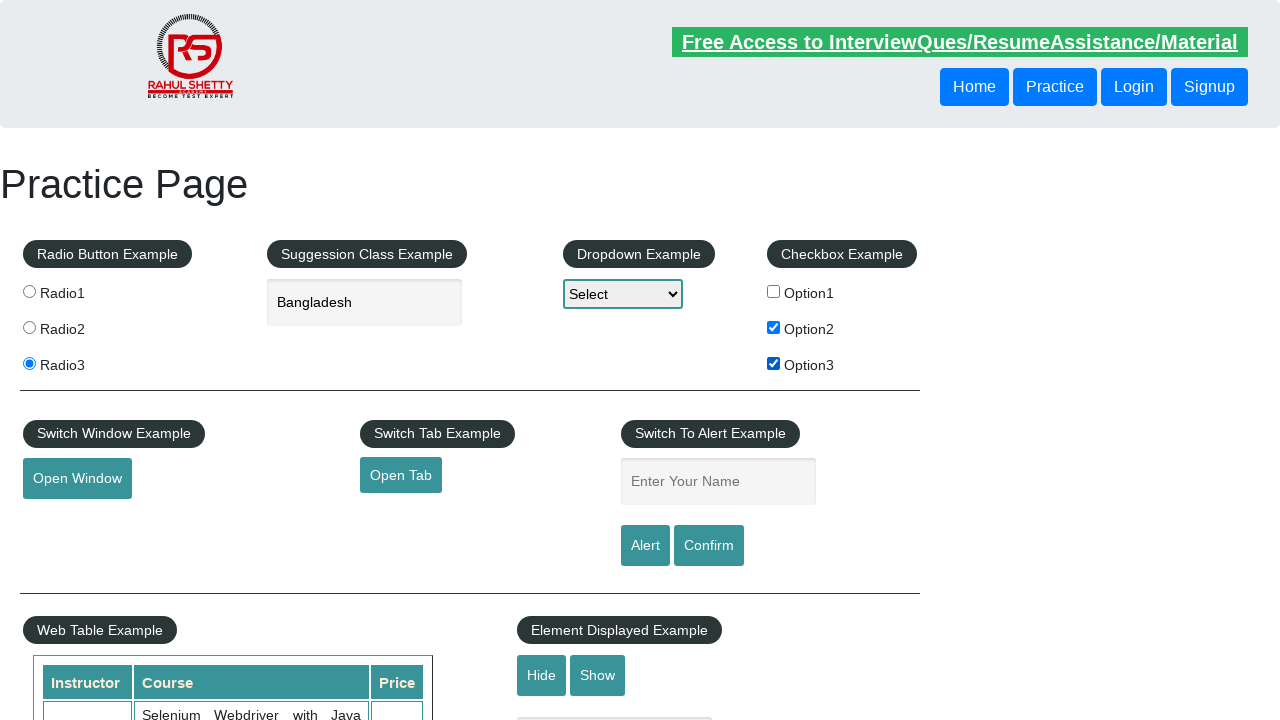

Clicked checkbox using XPath with OR operator combining id and value attributes at (774, 291) on xpath=//input[@id='checkBoxOption1' or @value='option3kljkj']
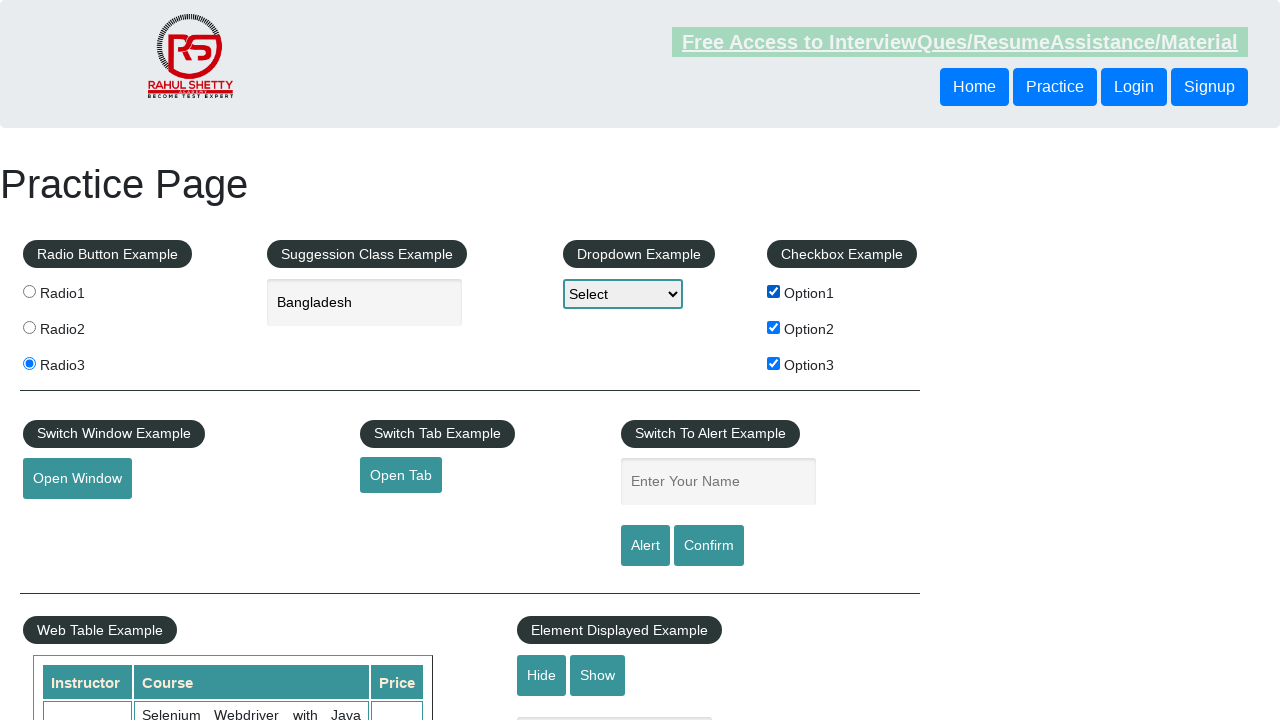

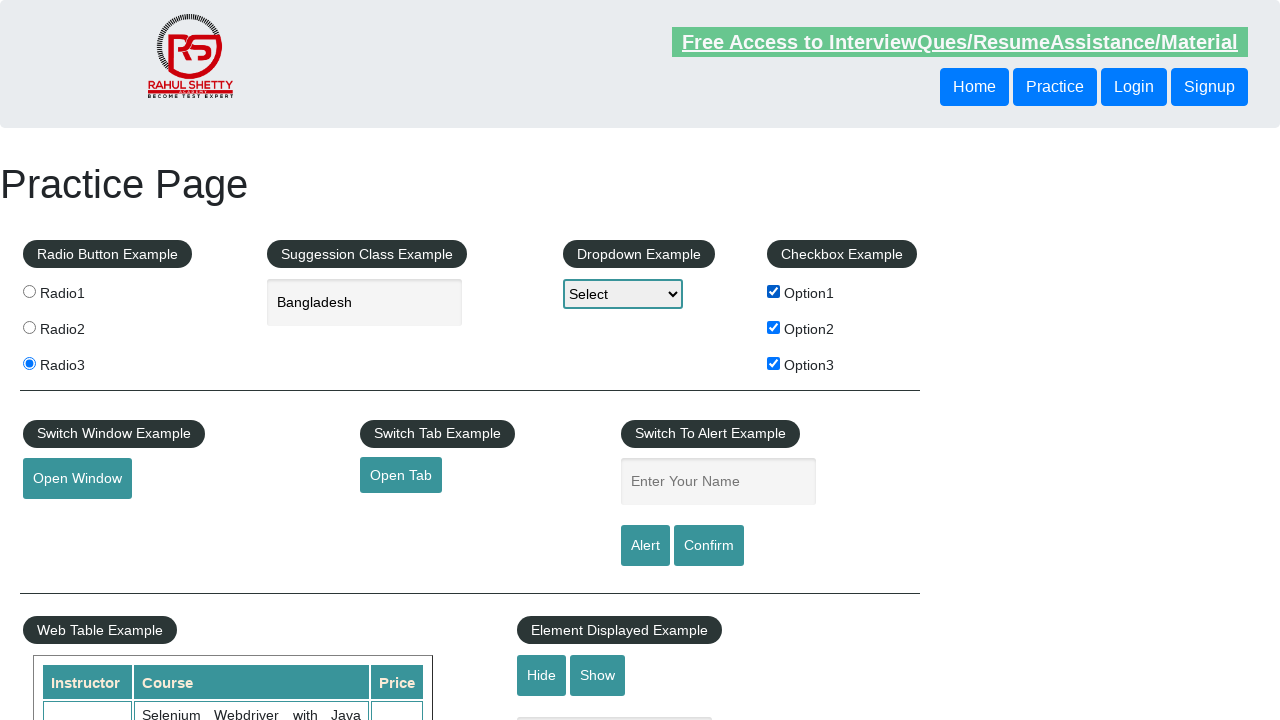